Tests page scrolling functionality by scrolling down to a "CYDEO" link at the bottom of a large page, then scrolling back up to a "Home" link at the top.

Starting URL: https://practice.cydeo.com/large

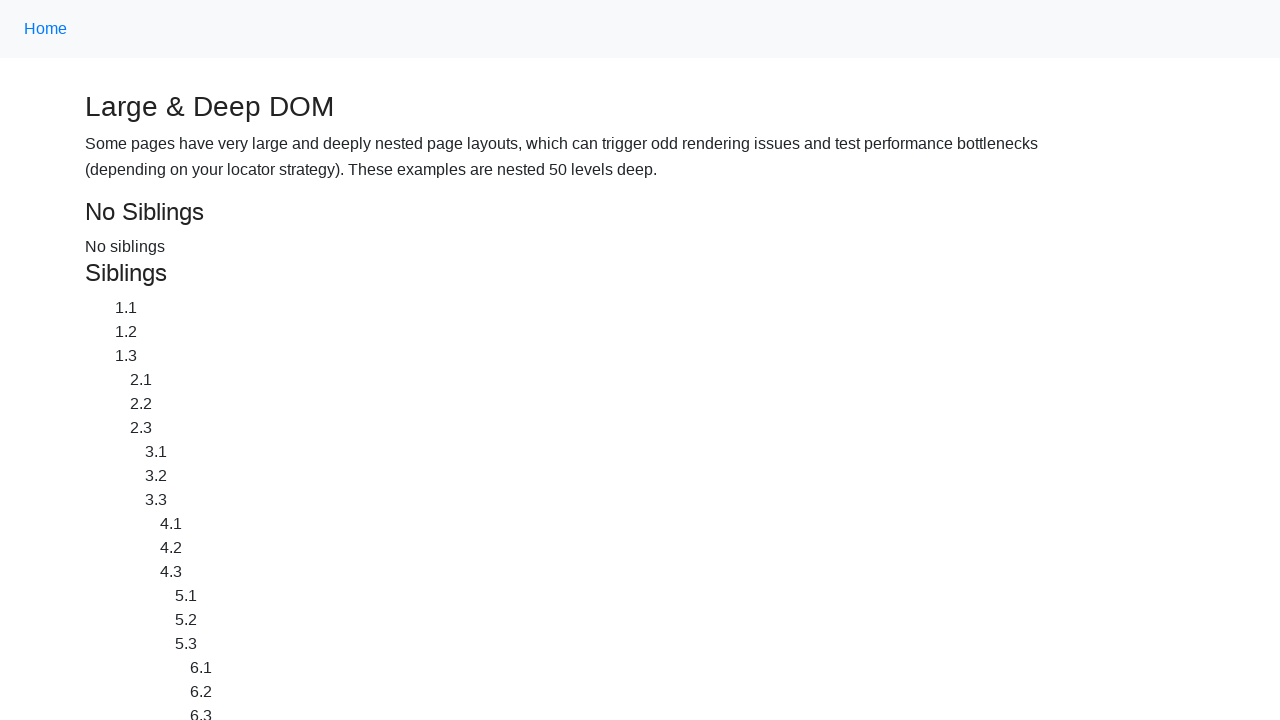

Navigated to large practice page at https://practice.cydeo.com/large
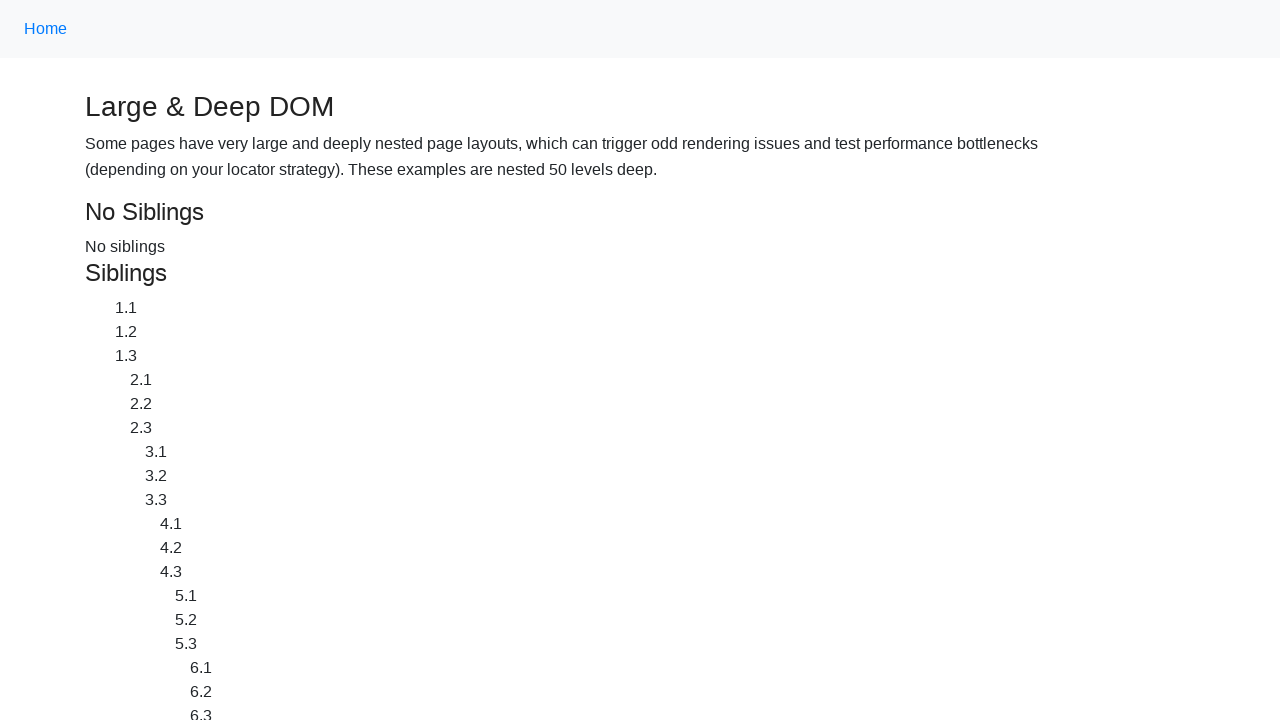

Located CYDEO link at the bottom of the page
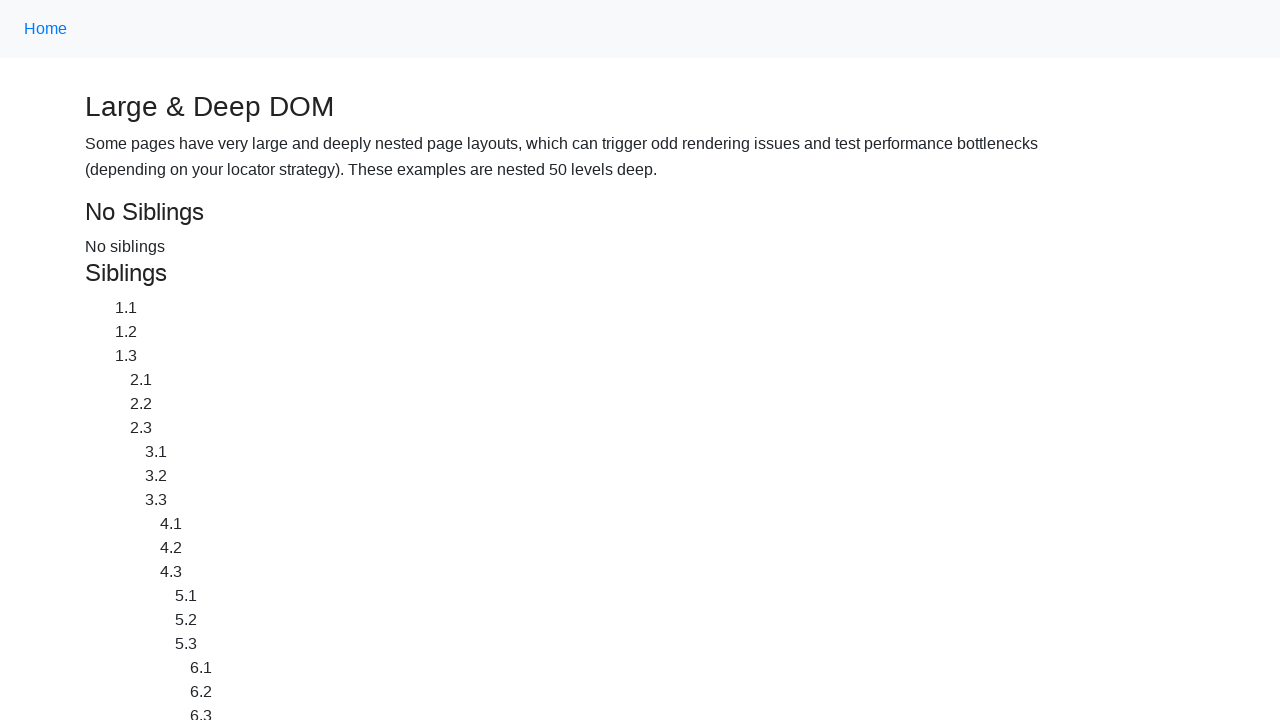

Scrolled down to CYDEO link
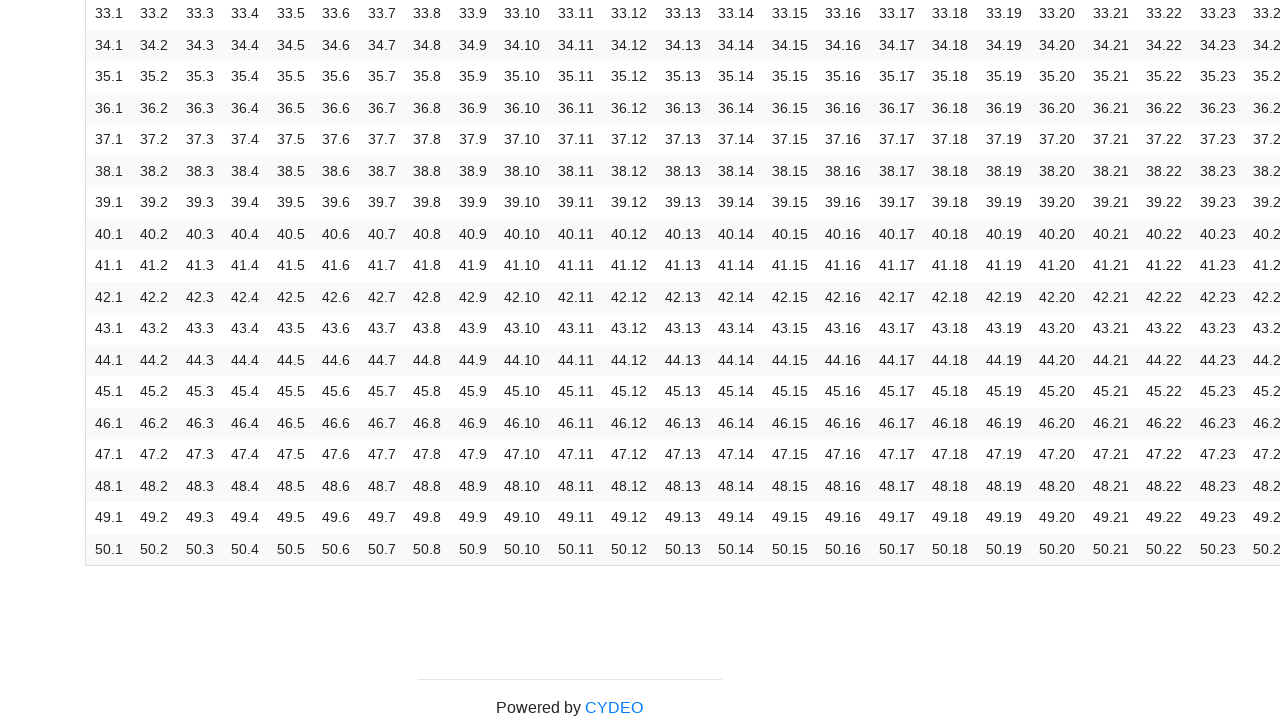

Waited 500ms to observe the scroll
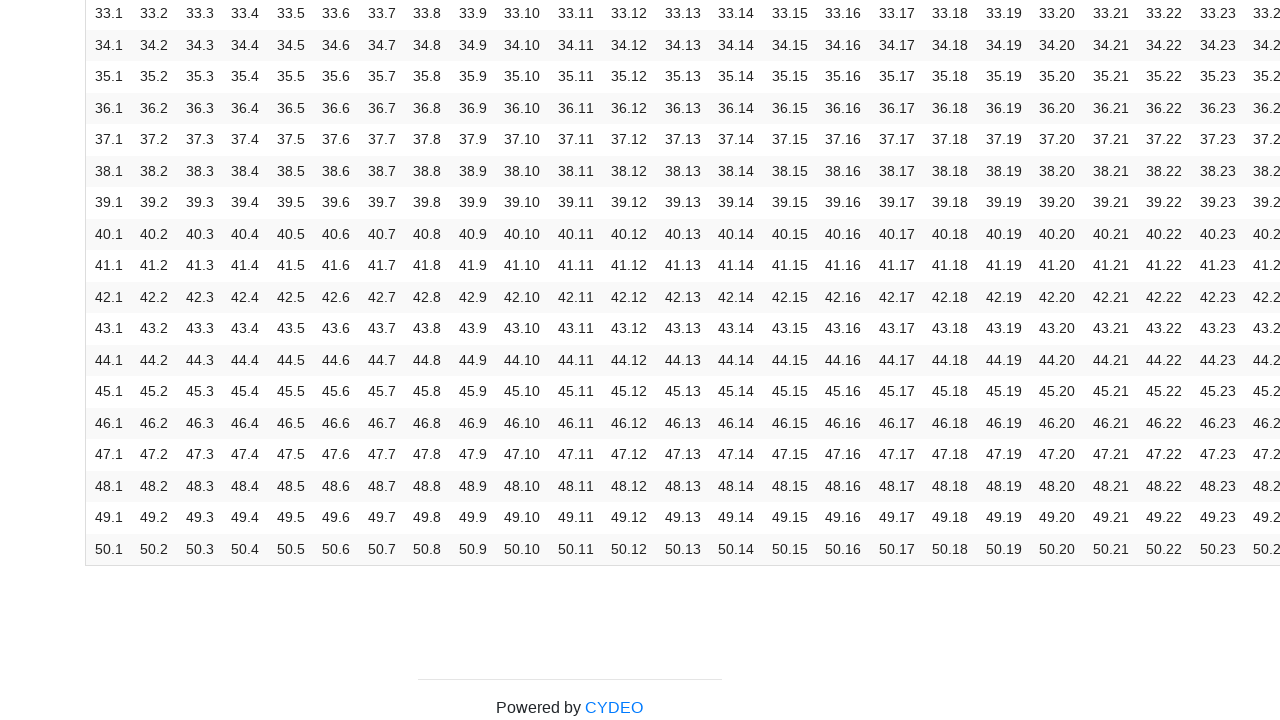

Located Home link at the top of the page
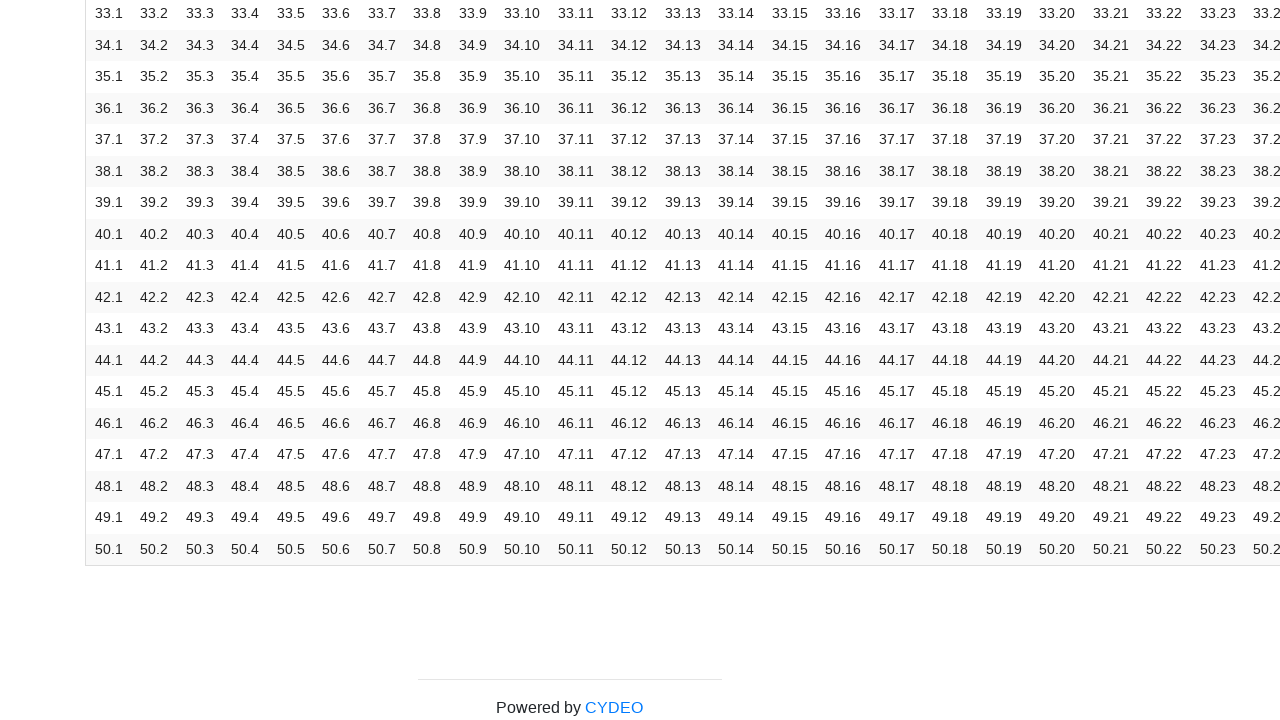

Scrolled back up to Home link
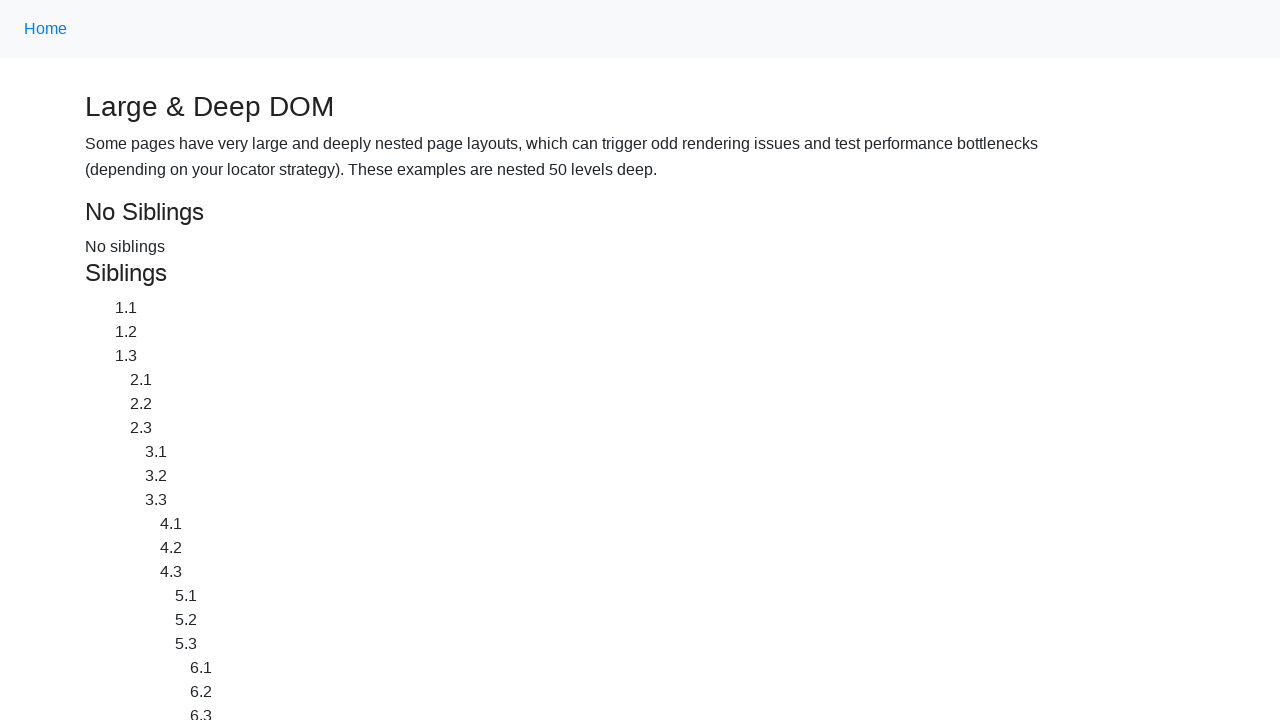

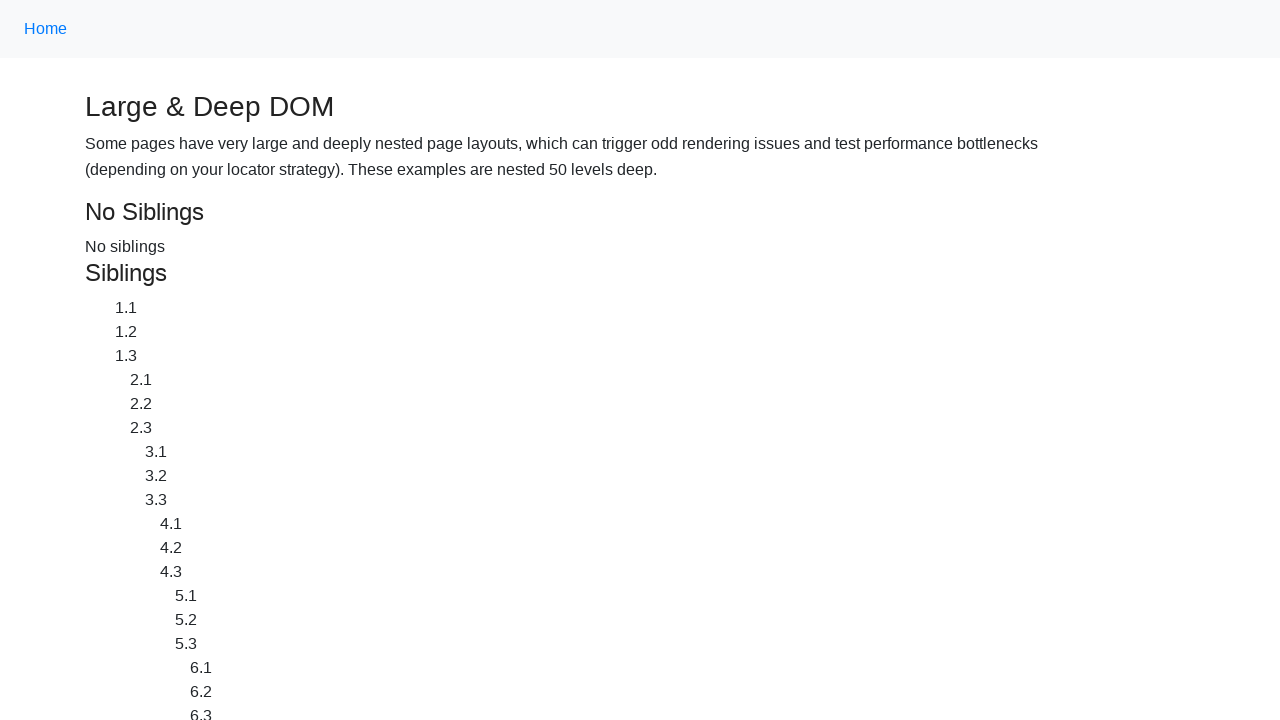